Simulates keyboard key combinations and text input with shift key held

Starting URL: http://www.sougou.com

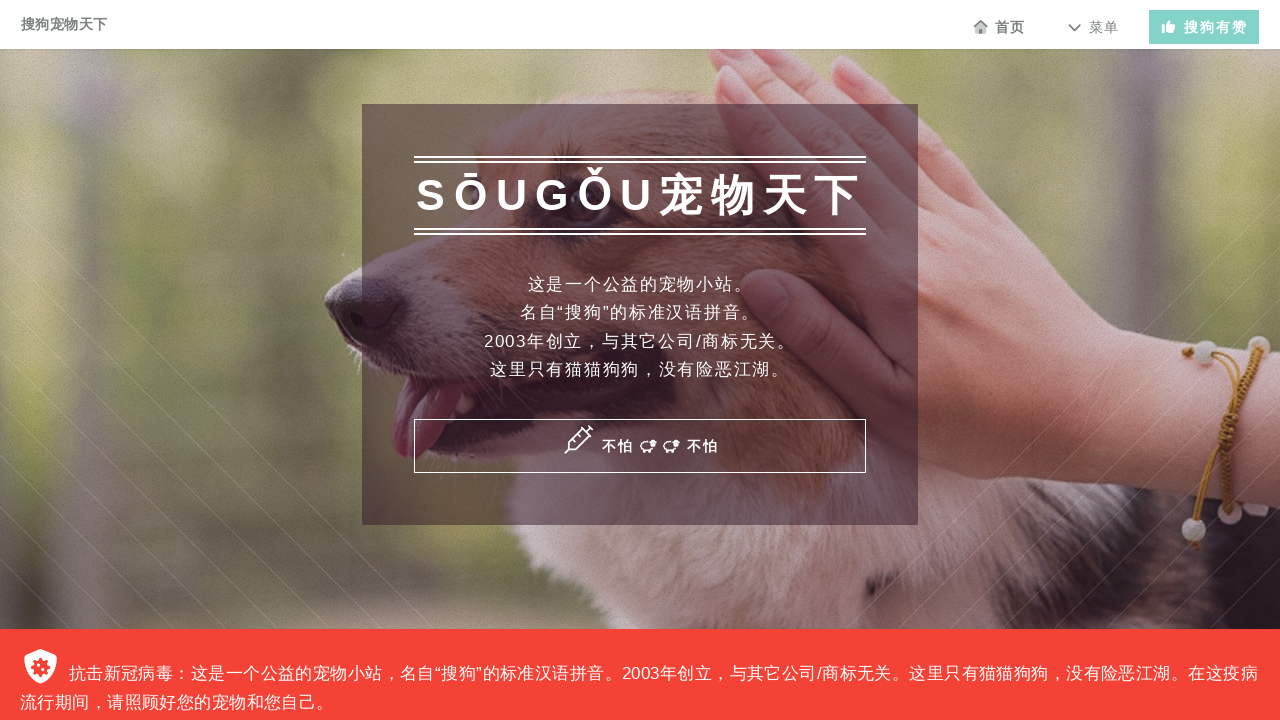

Navigated to http://www.sougou.com
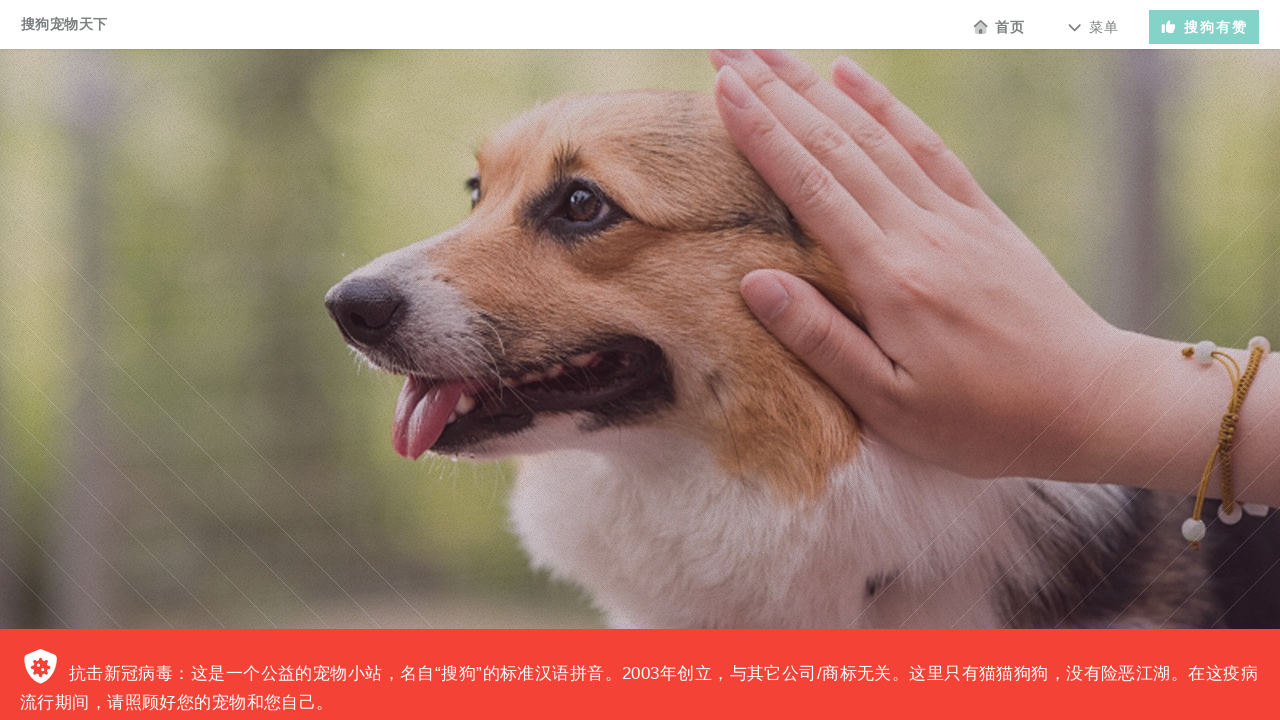

Pressed and held Control key
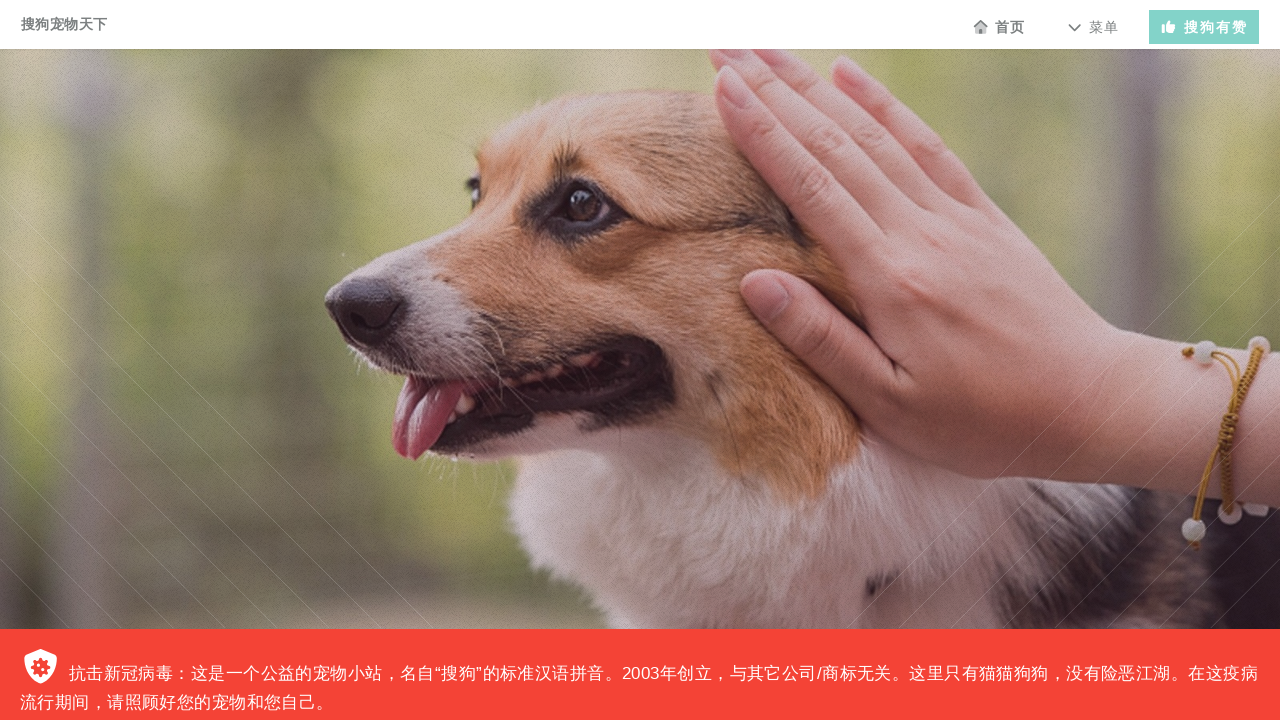

Pressed and held Shift key while Control is held
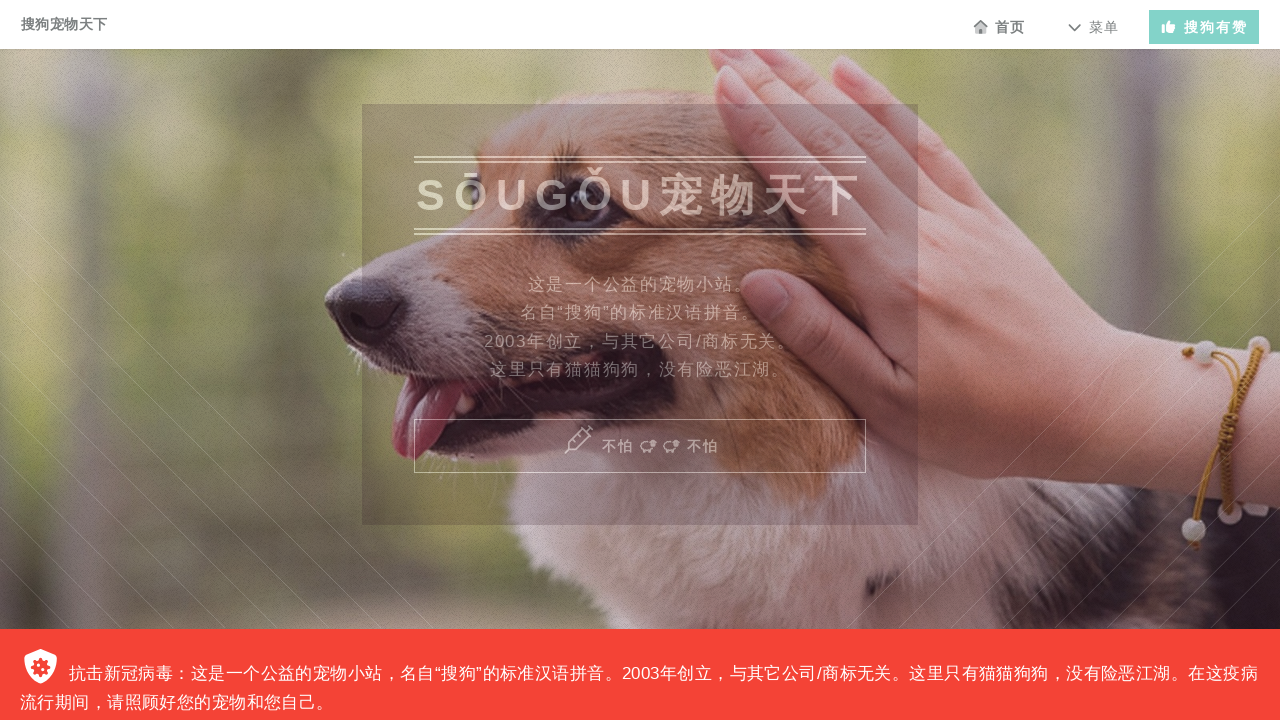

Pressed and held Alt key while Control and Shift are held
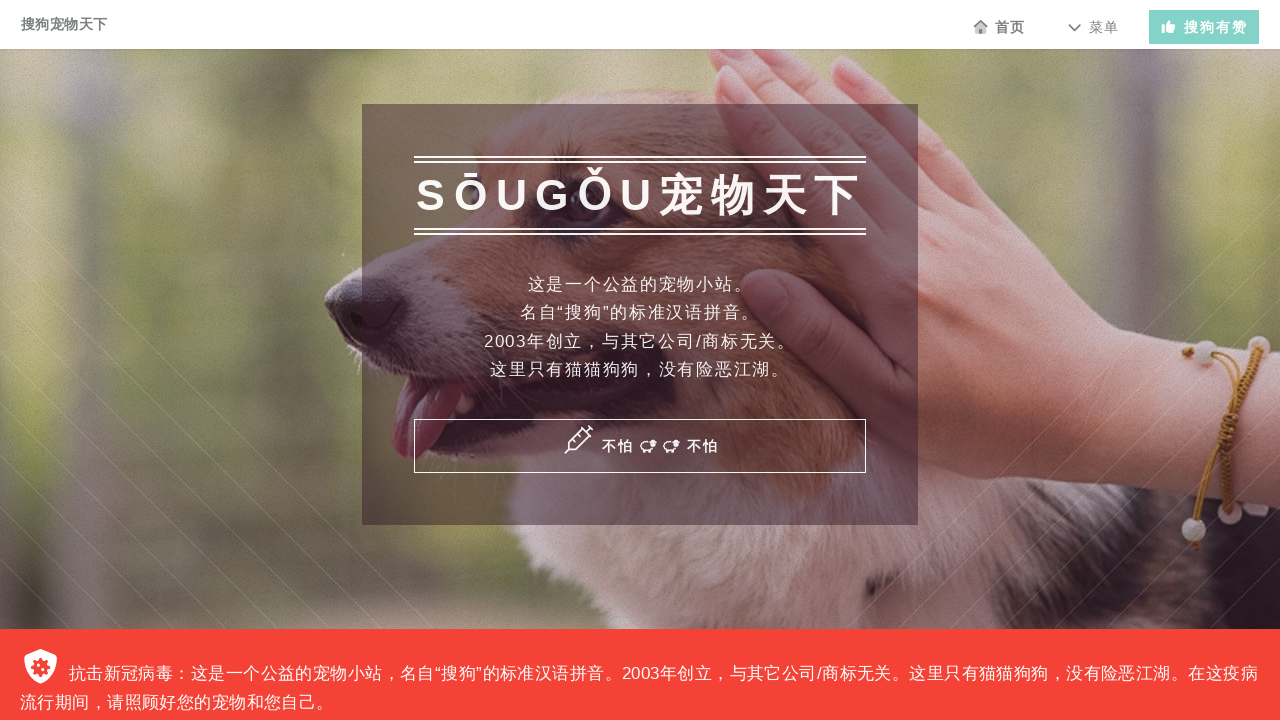

Released Control key
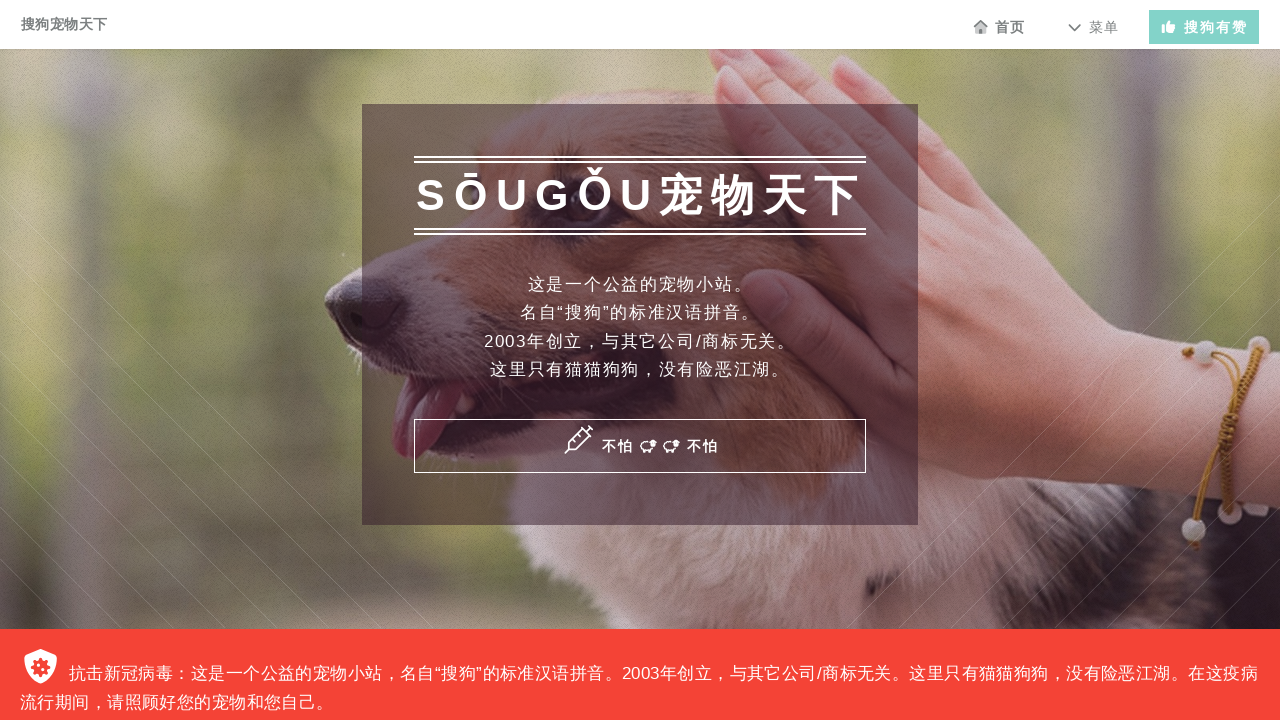

Released Shift key
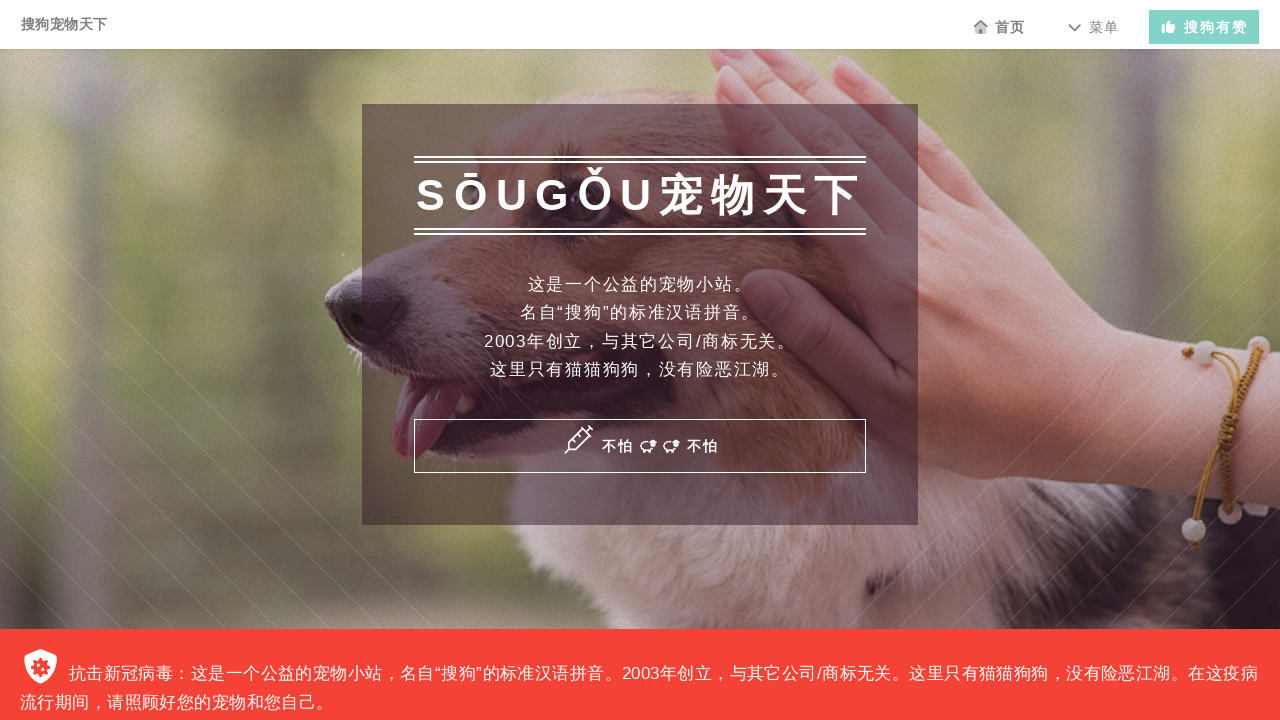

Released Alt key
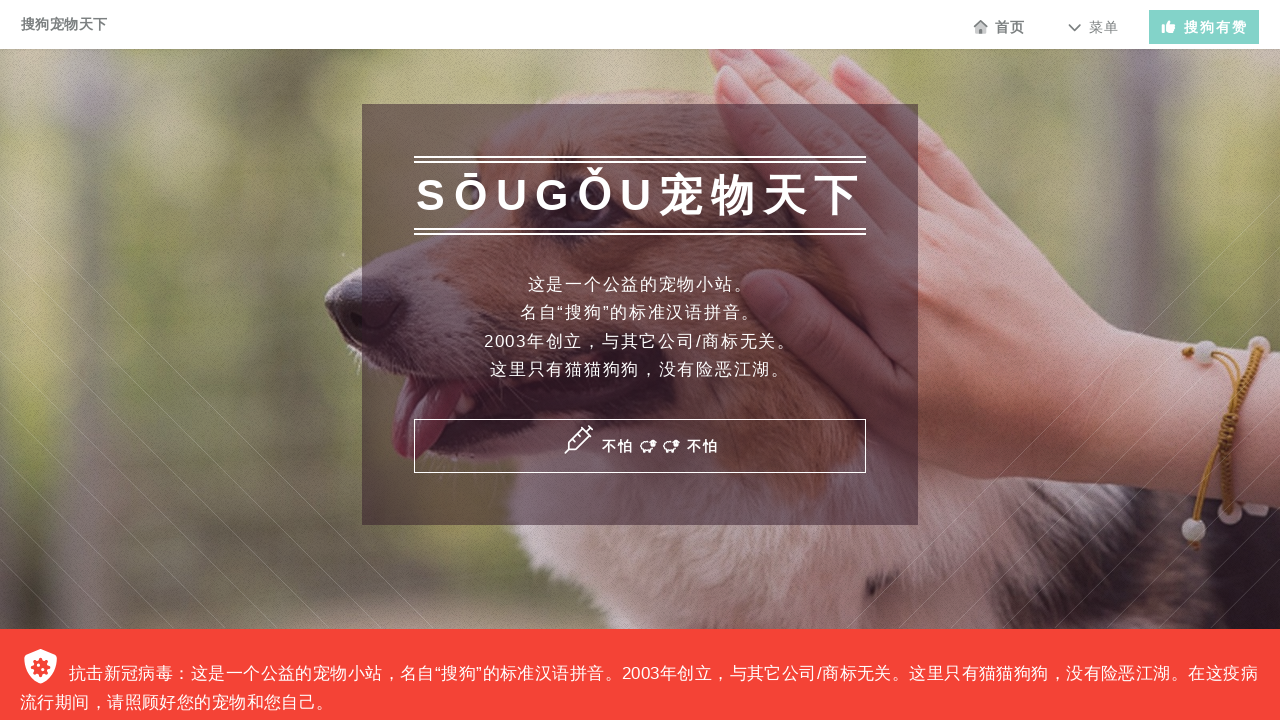

Pressed and held Shift key for text input
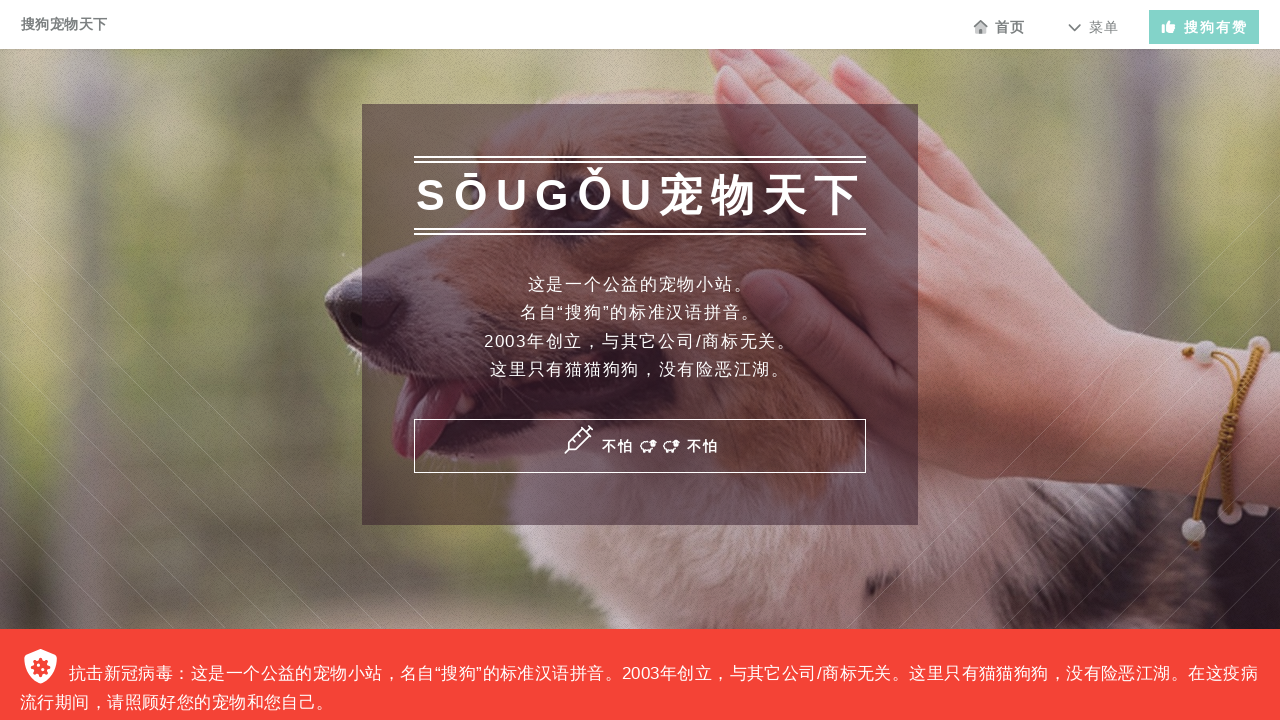

Typed 'aaaa' with Shift key held down
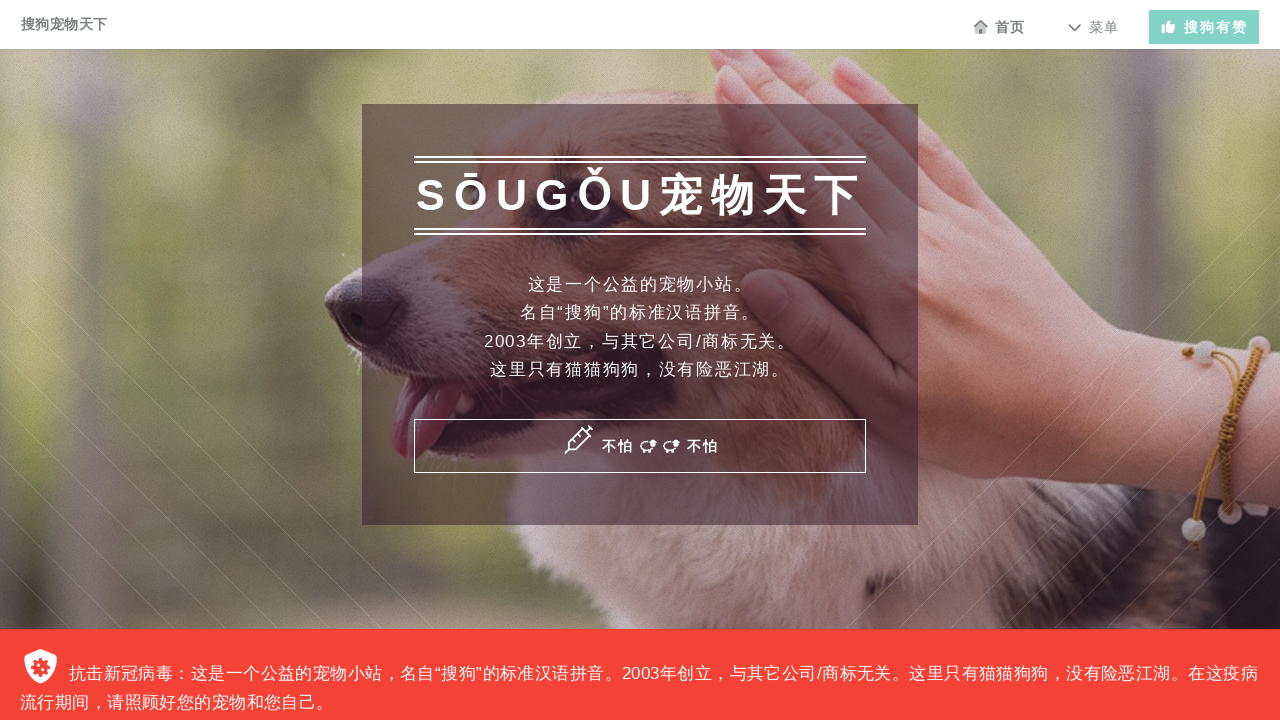

Released Shift key after text input
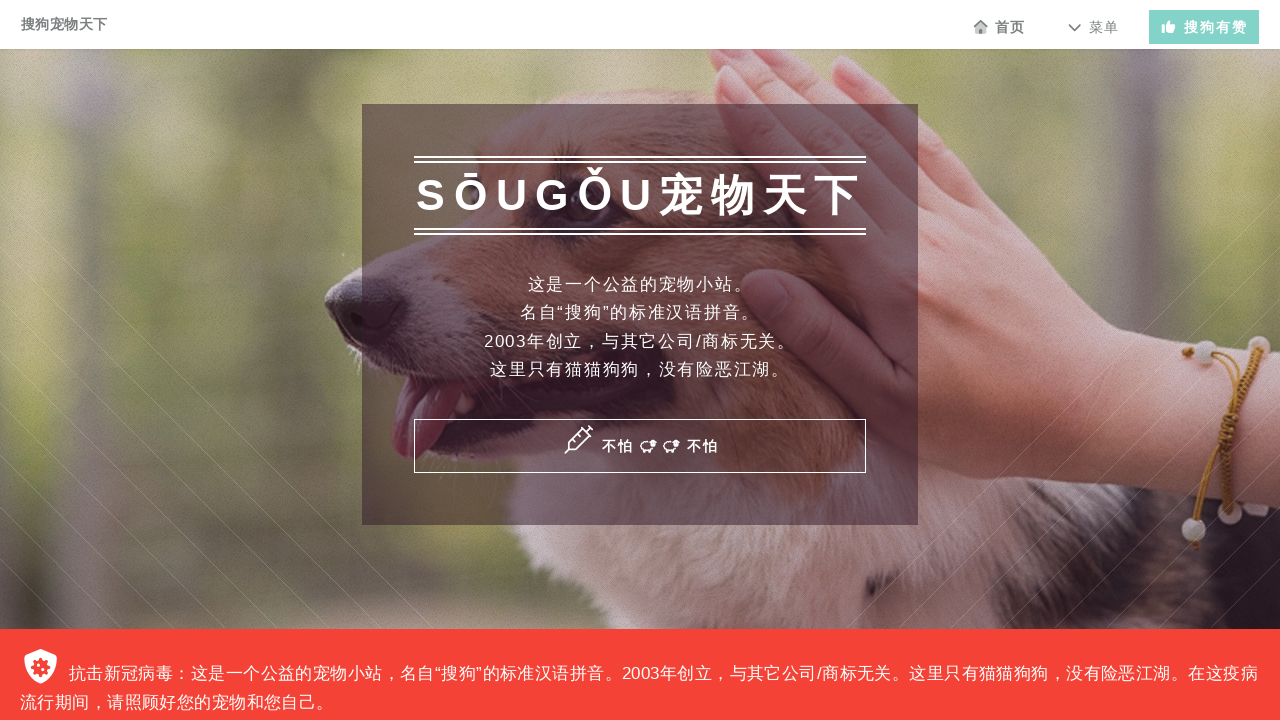

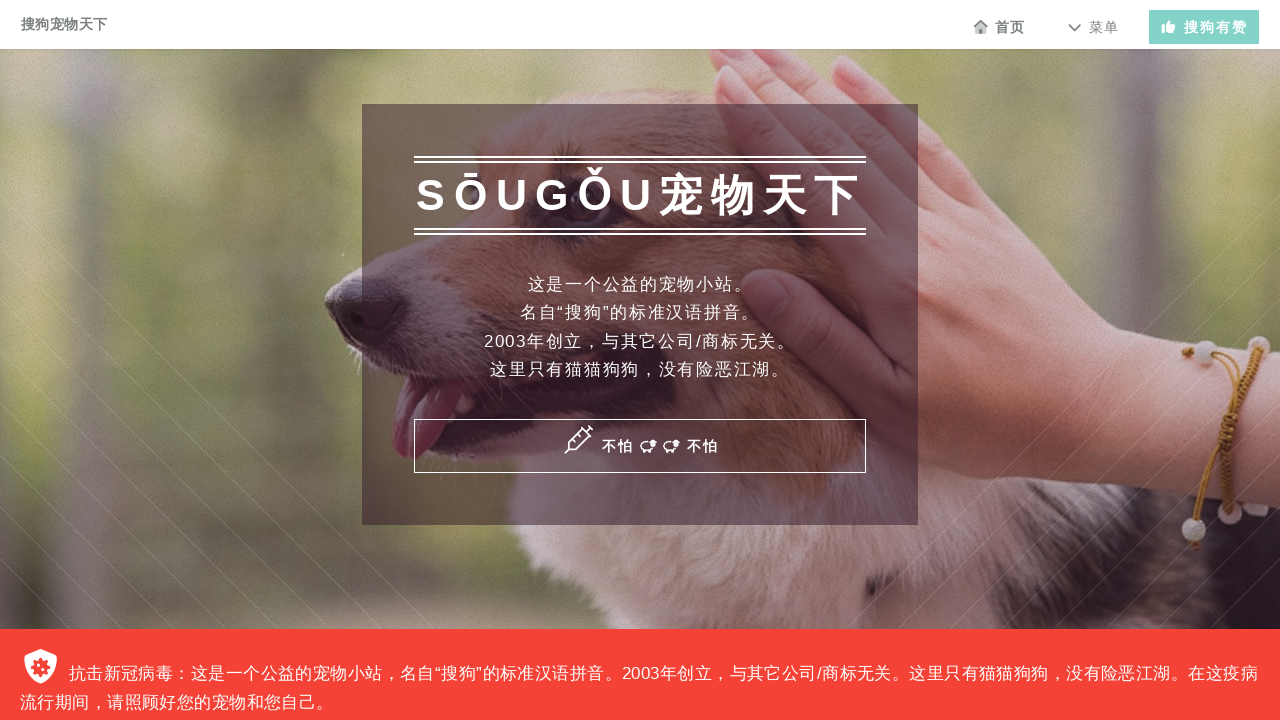